Tests the price filter slider by navigating to catalog, scrolling down, and dragging the left slider to change minimum price filter

Starting URL: https://intershop5.skillbox.ru

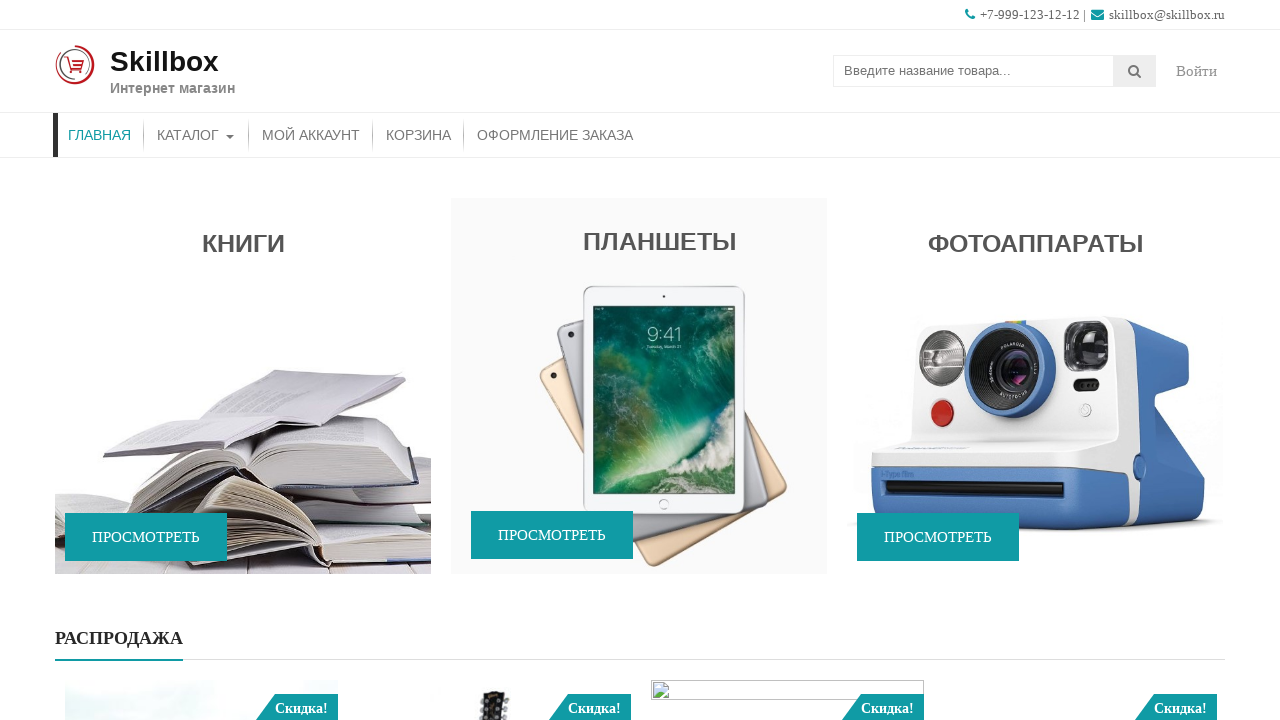

Clicked on КАТАЛОГ link to navigate to catalog at (196, 135) on text=КАТАЛОГ
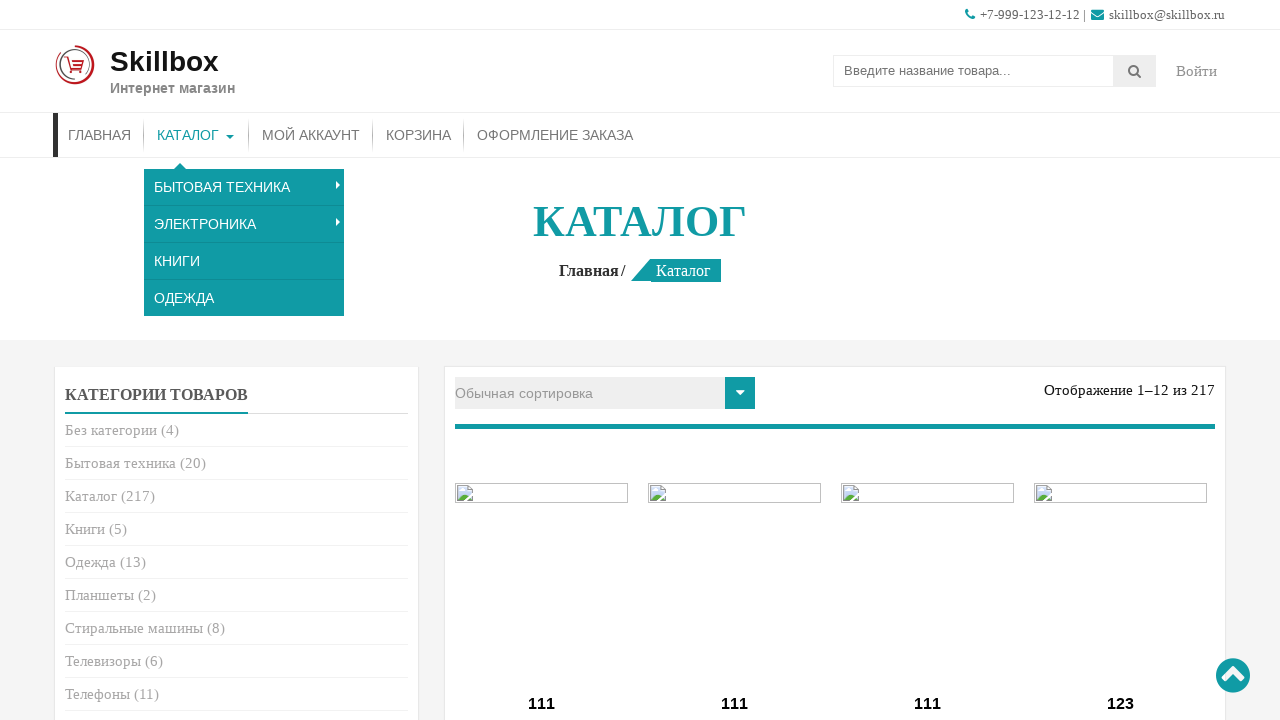

Waited for products grid to load
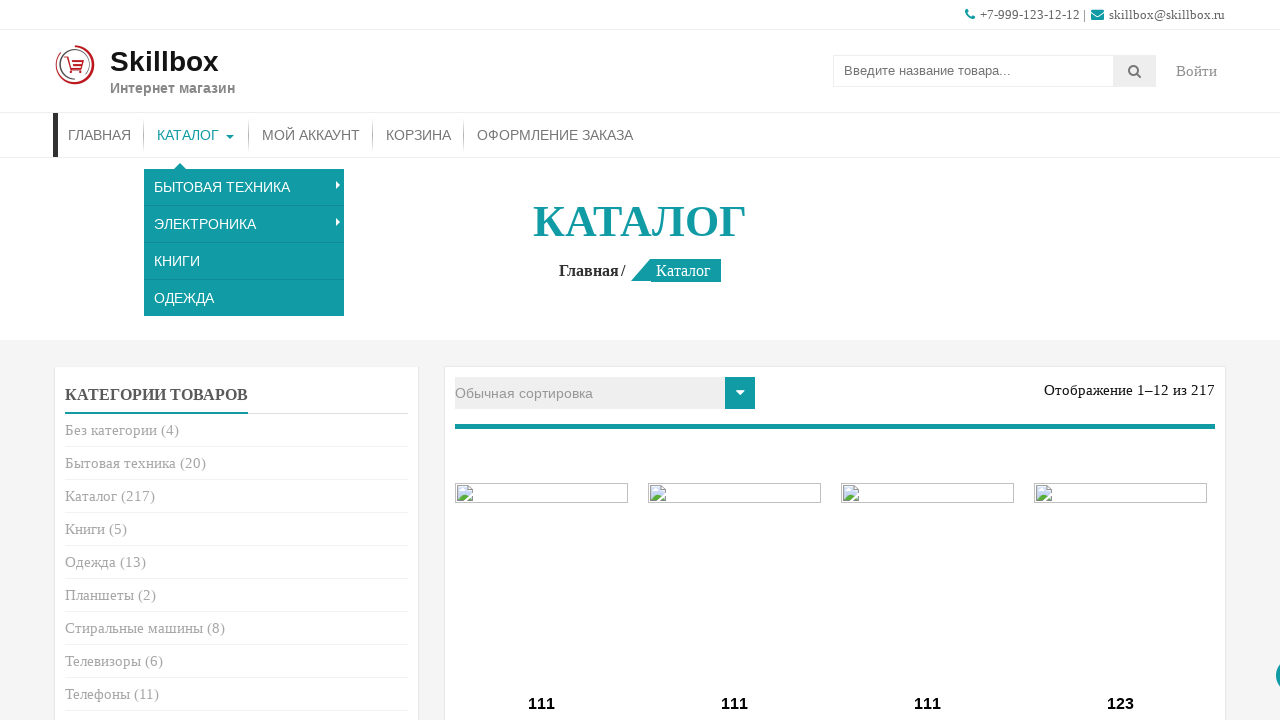

Scrolled down to reveal price filter slider
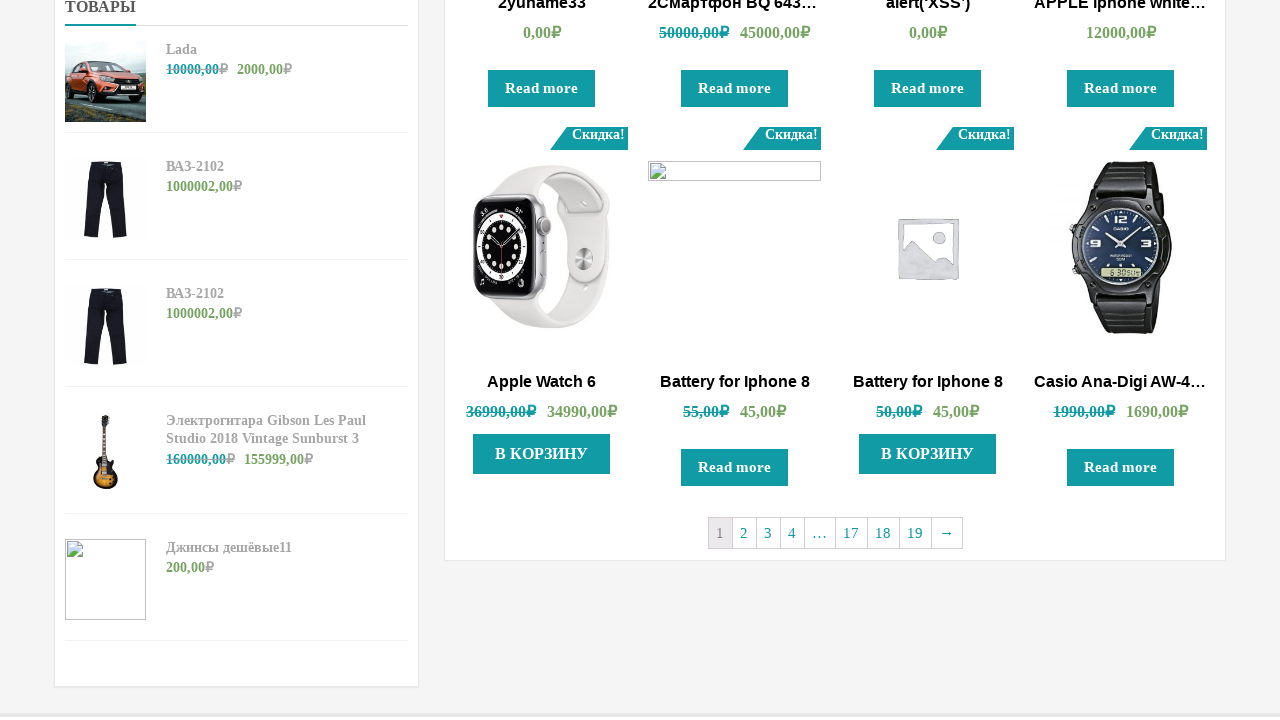

Left slider handle appeared and is ready for interaction
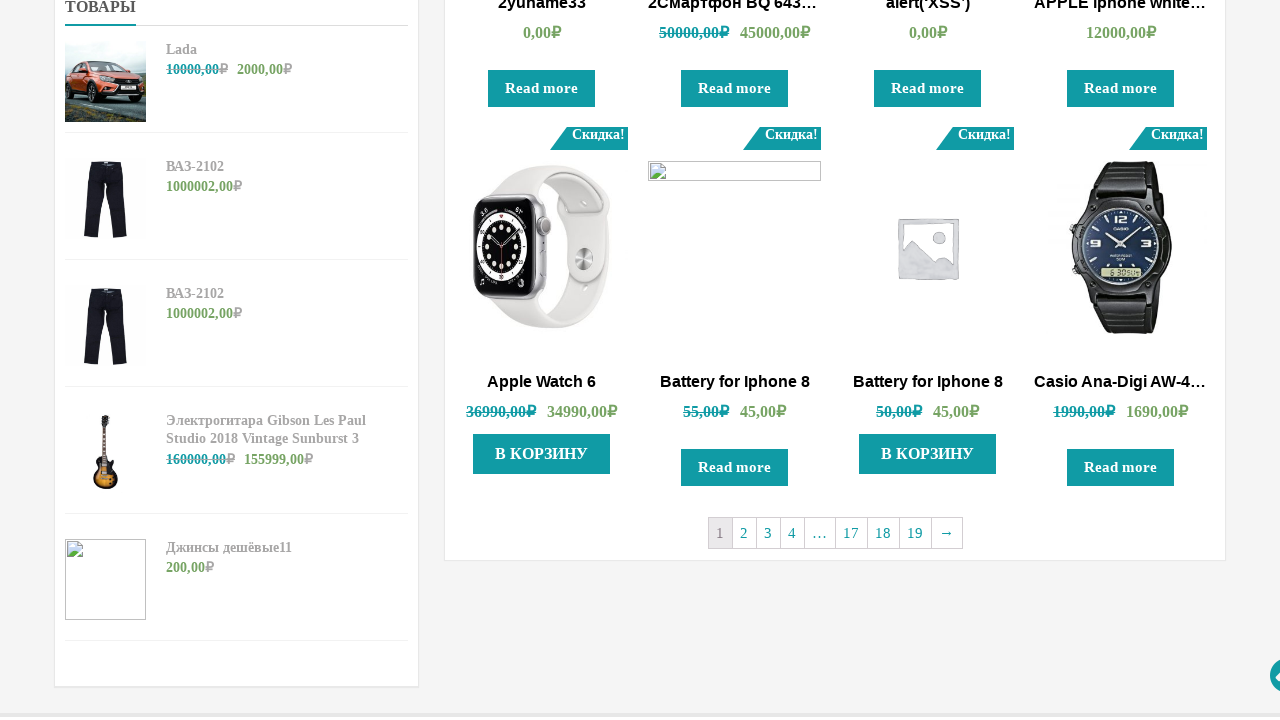

Dragged left slider handle 10 pixels to the right to increase minimum price filter at (75, 347)
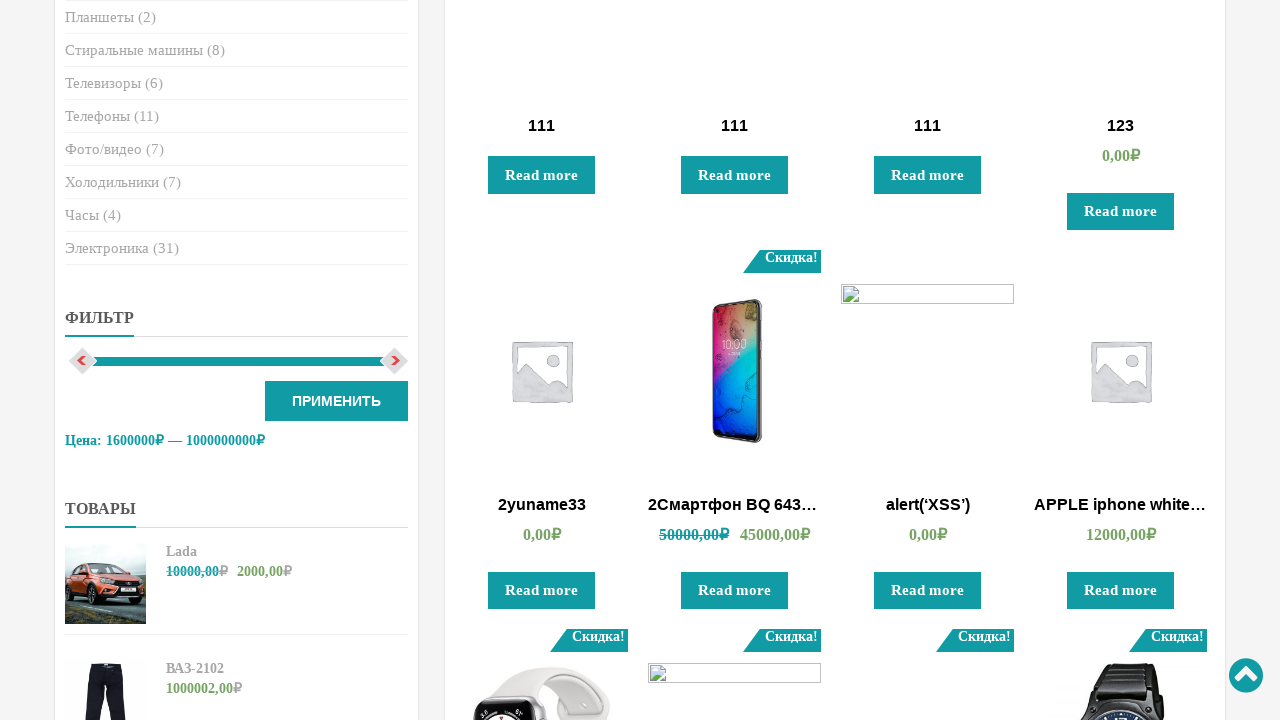

Clicked filter submit button to apply price filter changes at (336, 401) on (//button[@type='submit'])[2]
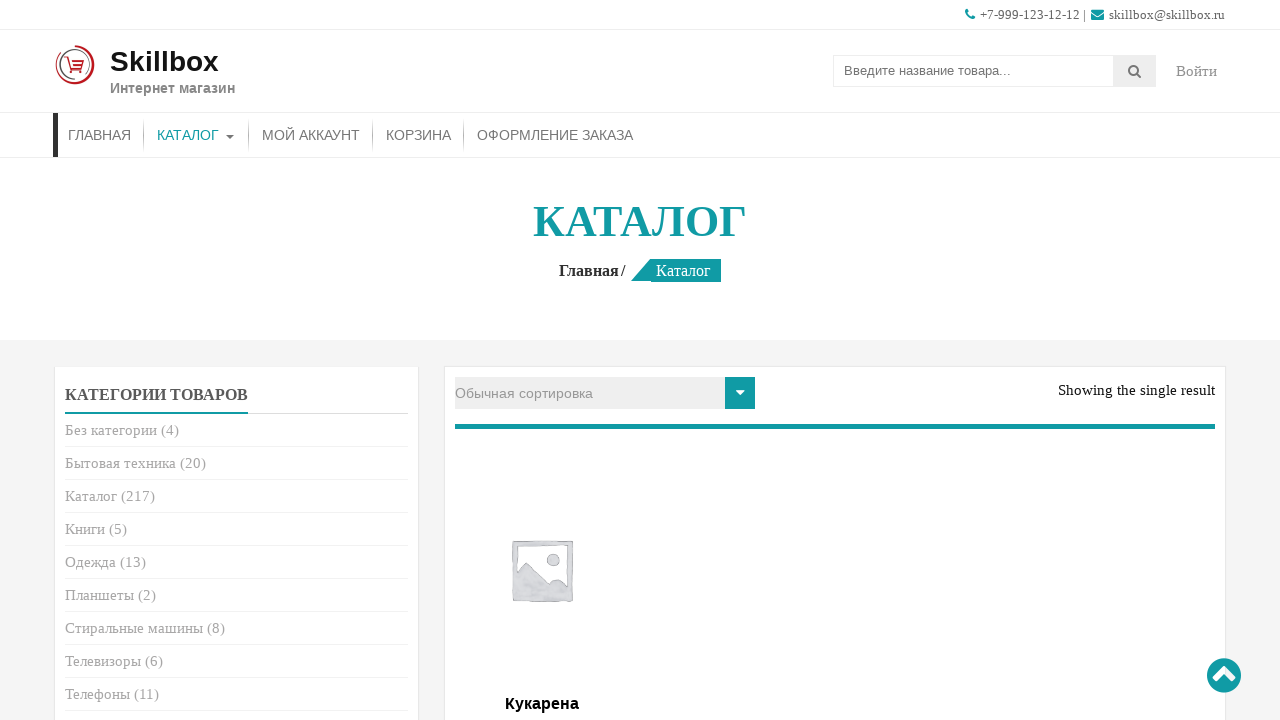

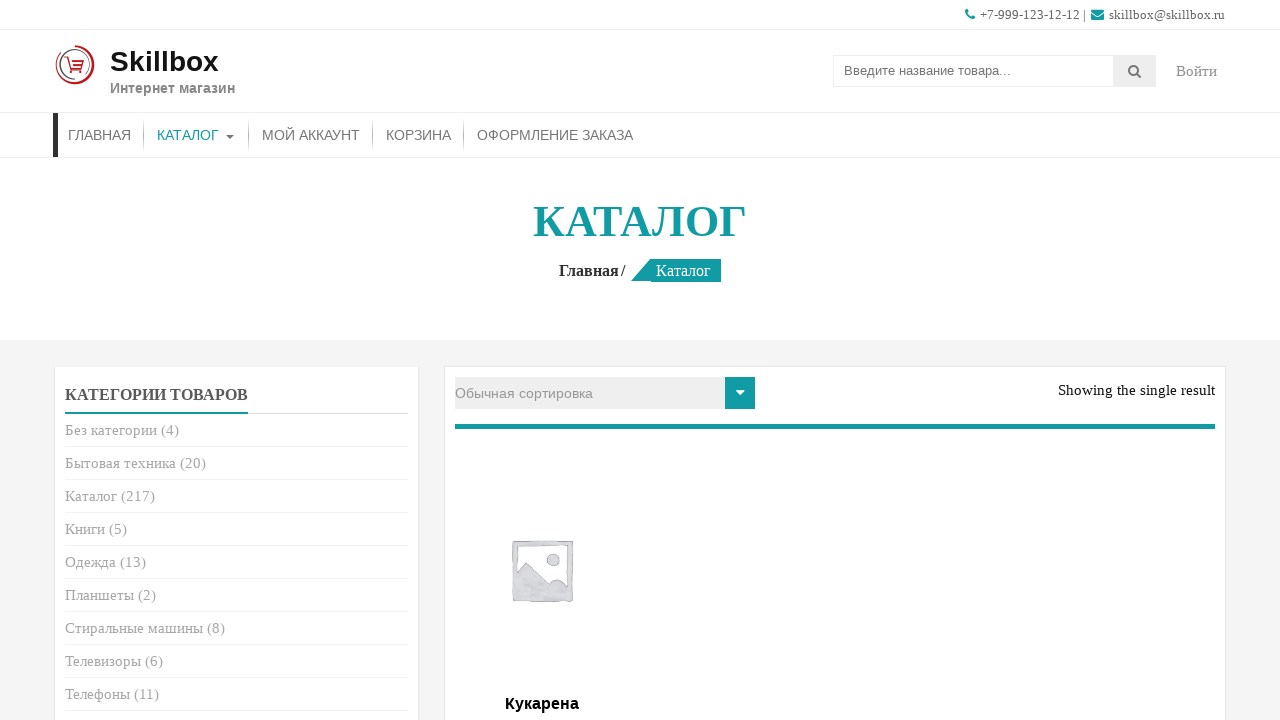